Tests the master checkbox functionality in a table by clicking it to select all checkboxes, then clicking again to deselect all checkboxes

Starting URL: https://docs.webforj.com/tablerichcontent?

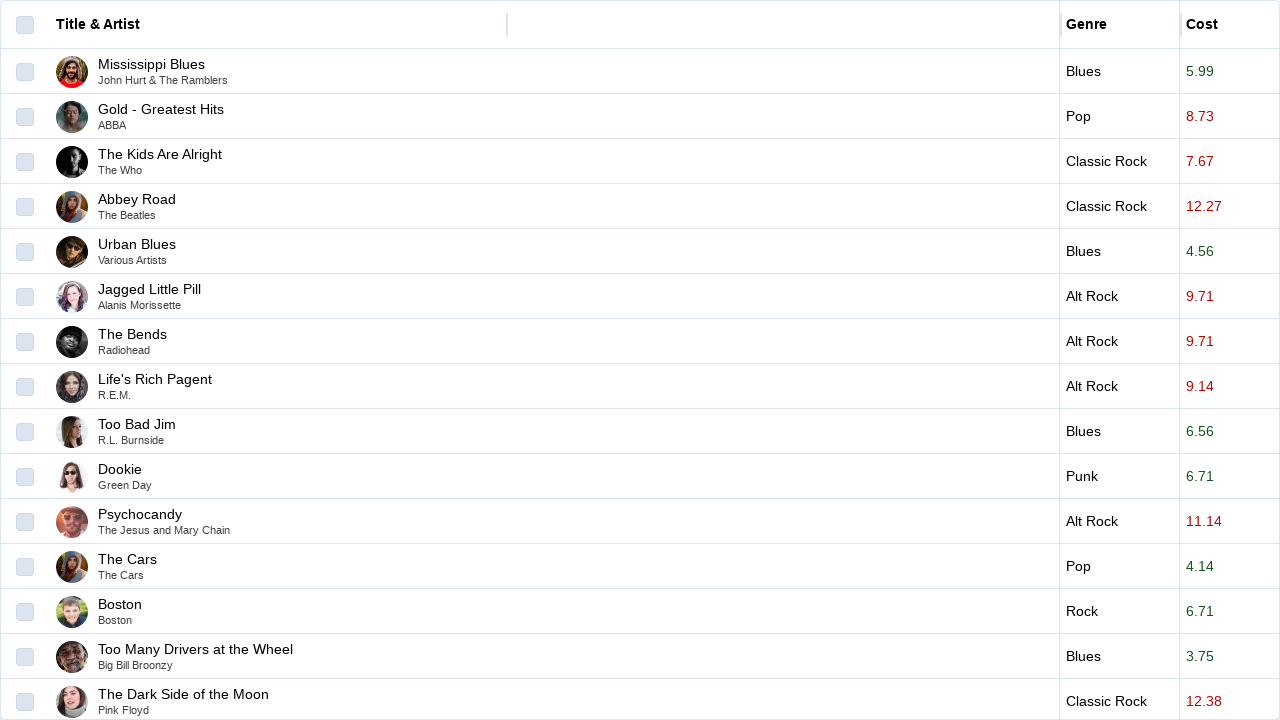

Clicked master checkbox in table header to select all checkboxes at (25, 25) on thead input[type='checkbox']
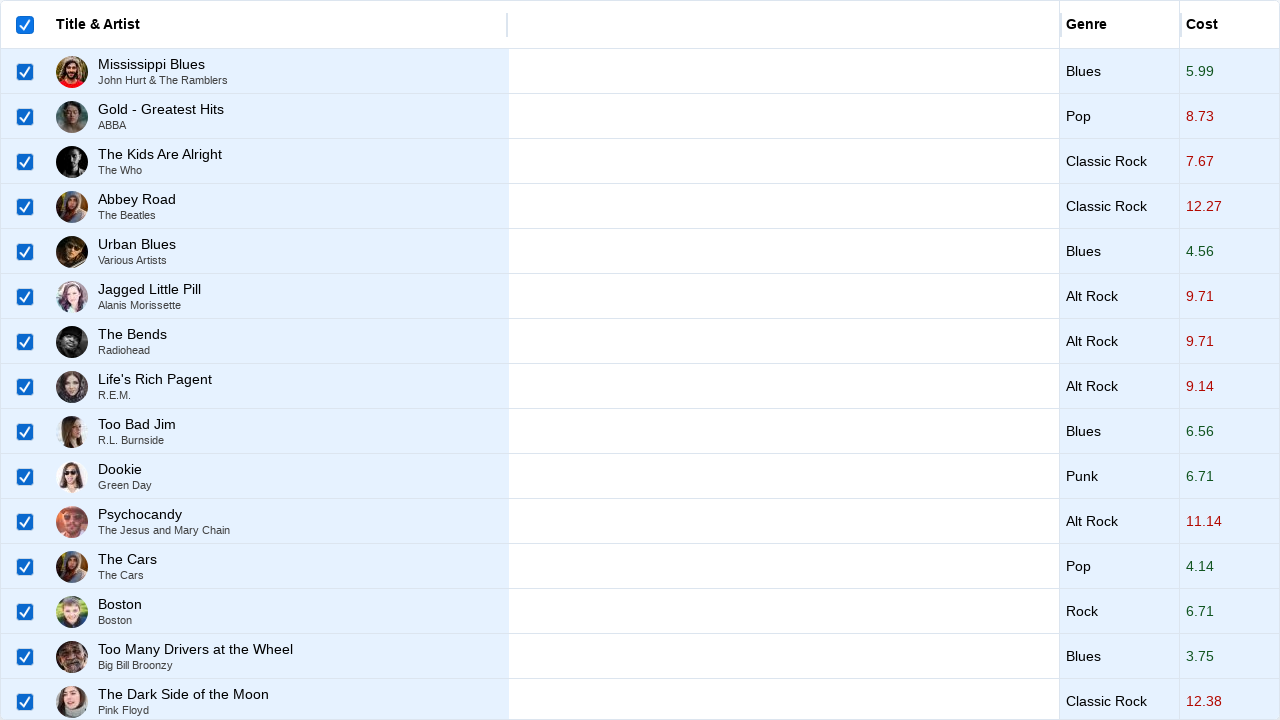

Located all checkboxes in table body
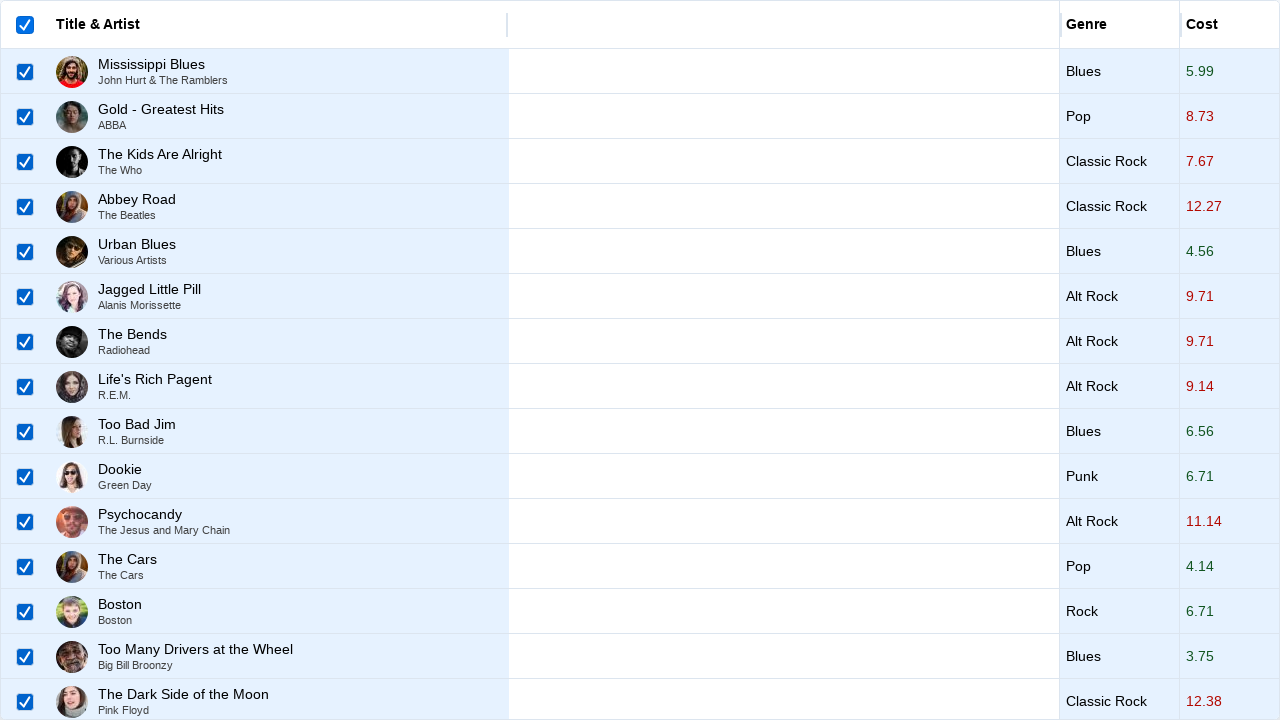

Verified all table body checkboxes are checked
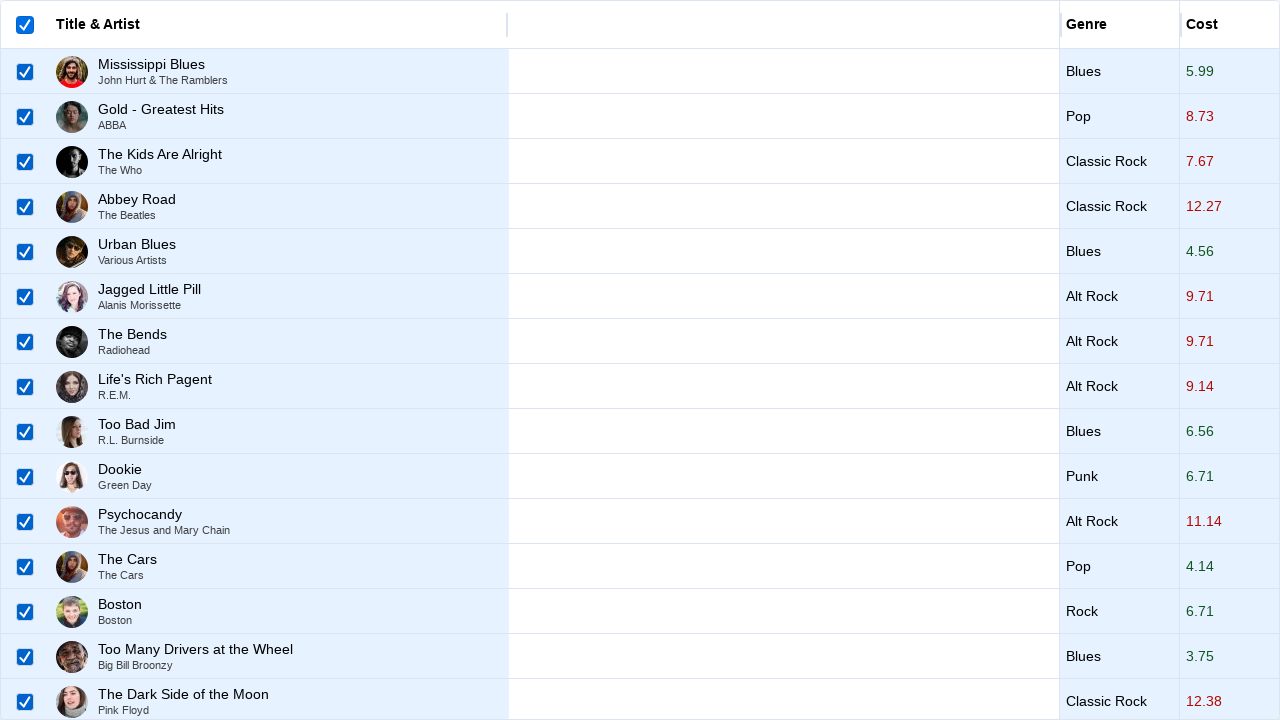

Clicked master checkbox in table header again to deselect all checkboxes at (25, 25) on thead input[type='checkbox']
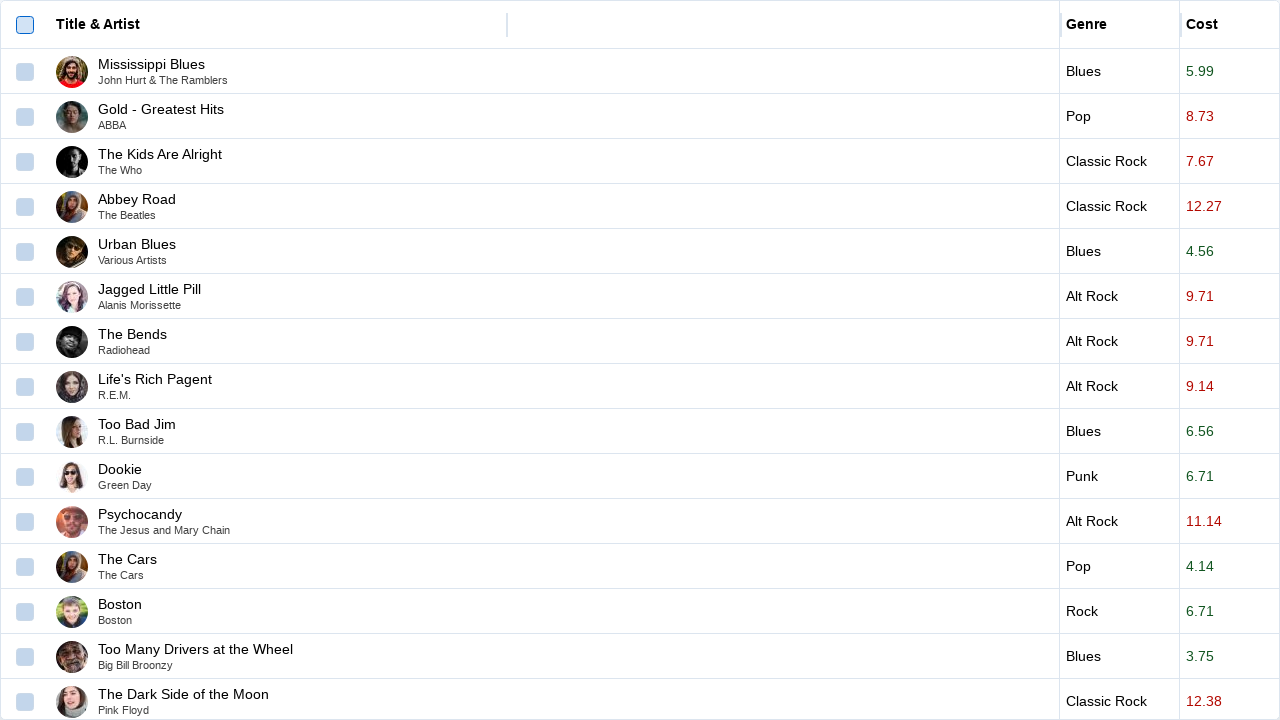

Verified all table body checkboxes are unchecked
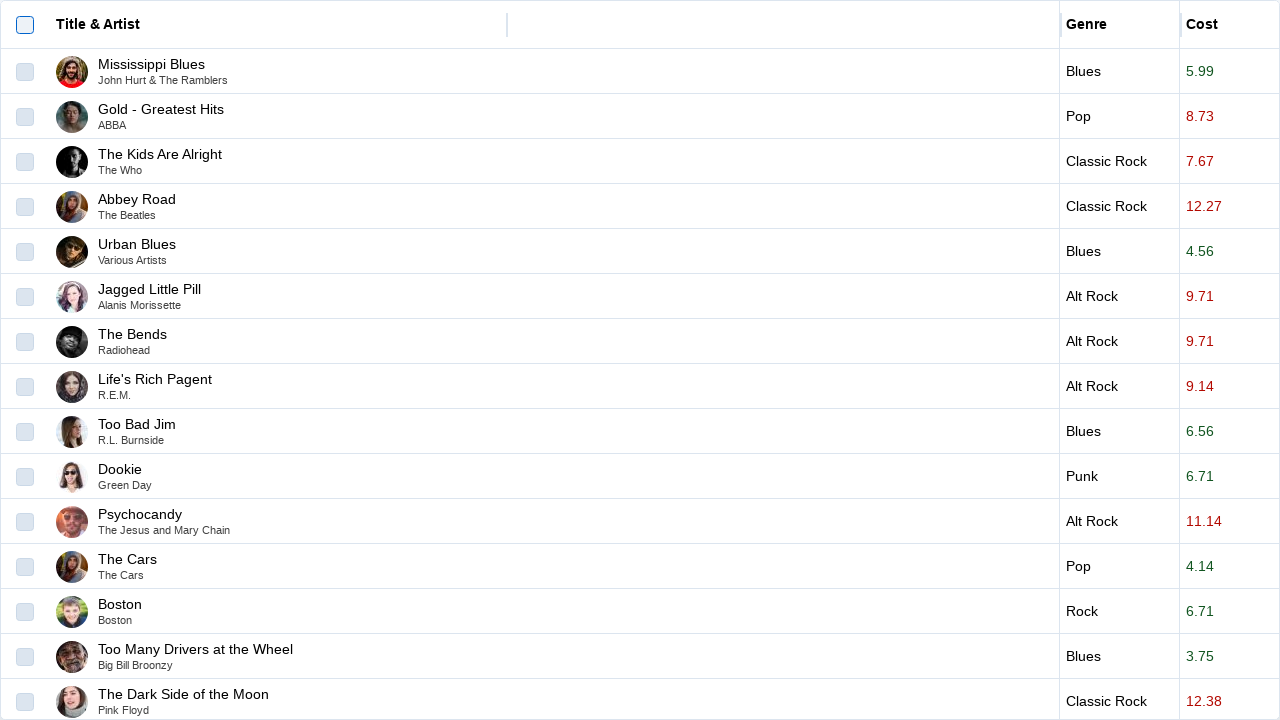

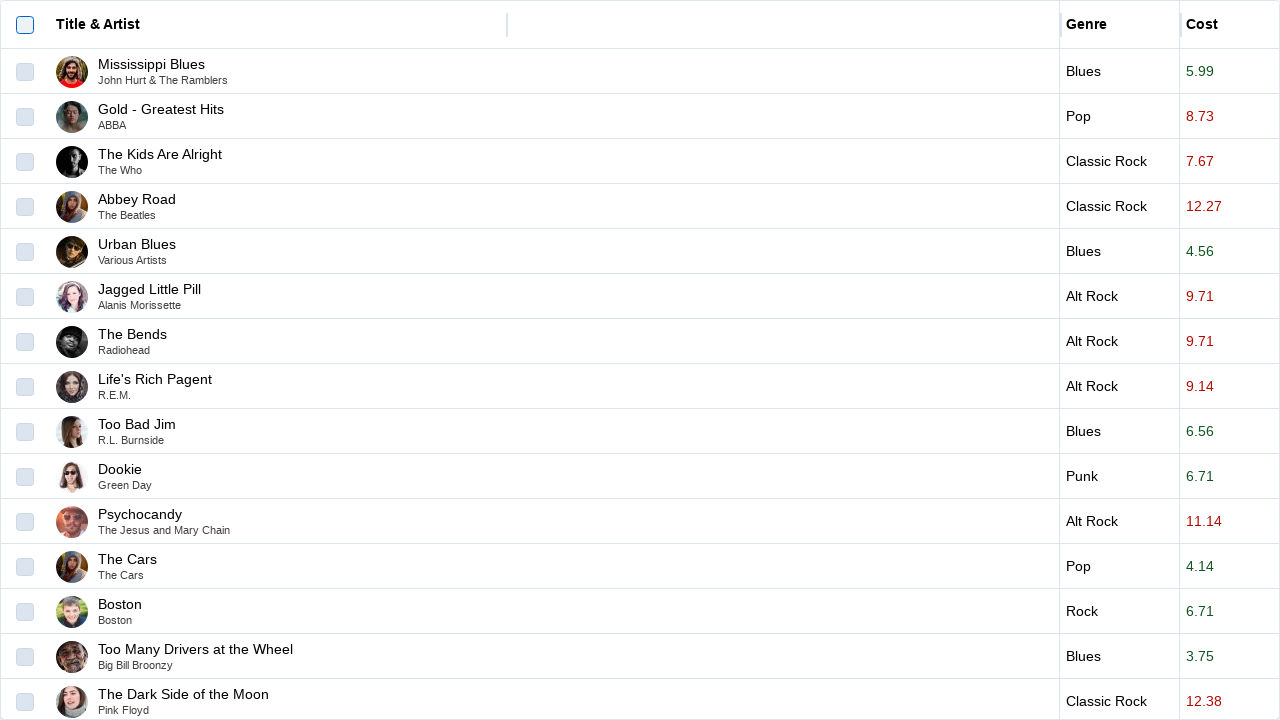